Tests a dynamic loading page by clicking a Start button and waiting for the "Hello World" text to appear after a loading bar disappears.

Starting URL: http://the-internet.herokuapp.com/dynamic_loading/2

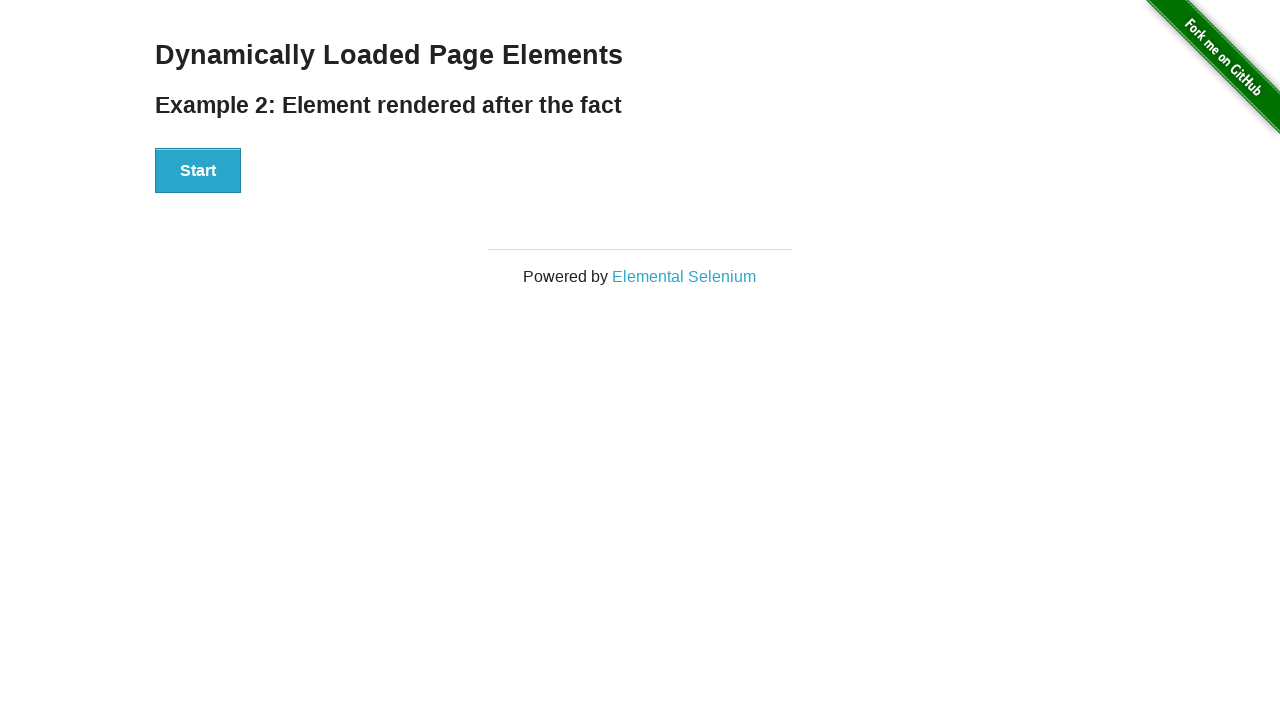

Clicked the Start button to trigger dynamic loading at (198, 171) on #start button
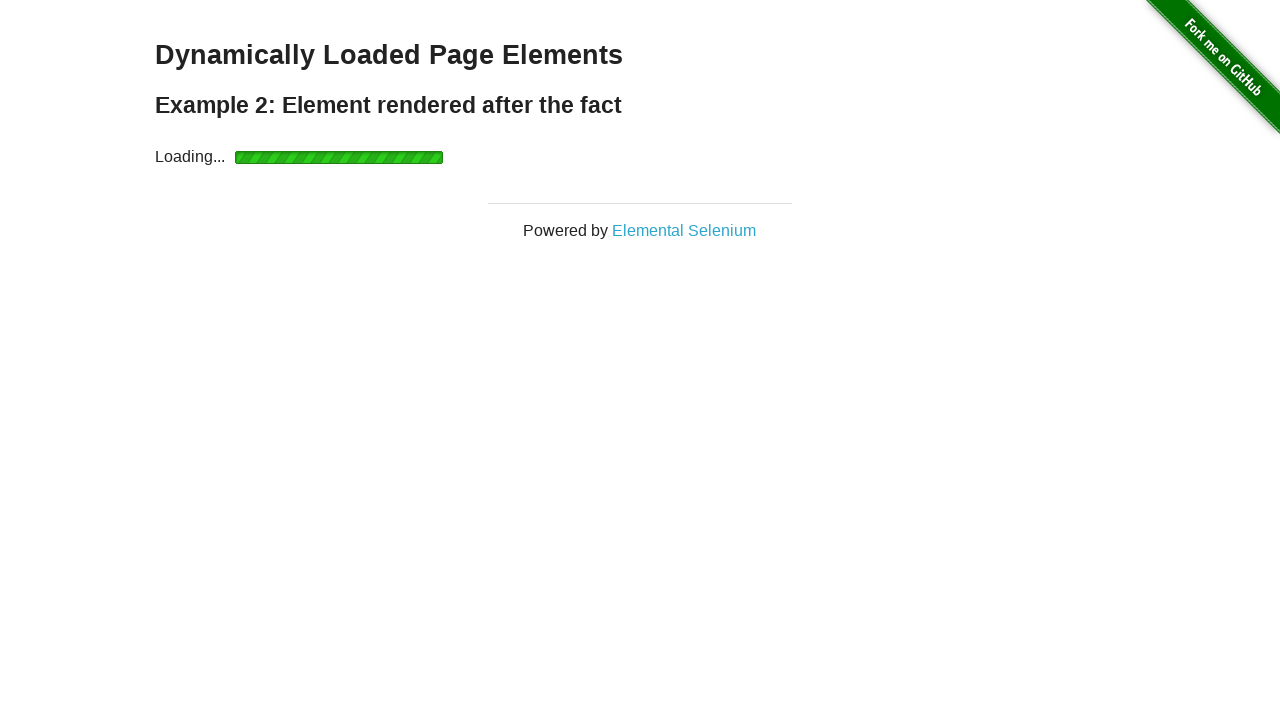

Loading bar disappeared and 'Hello World' text appeared
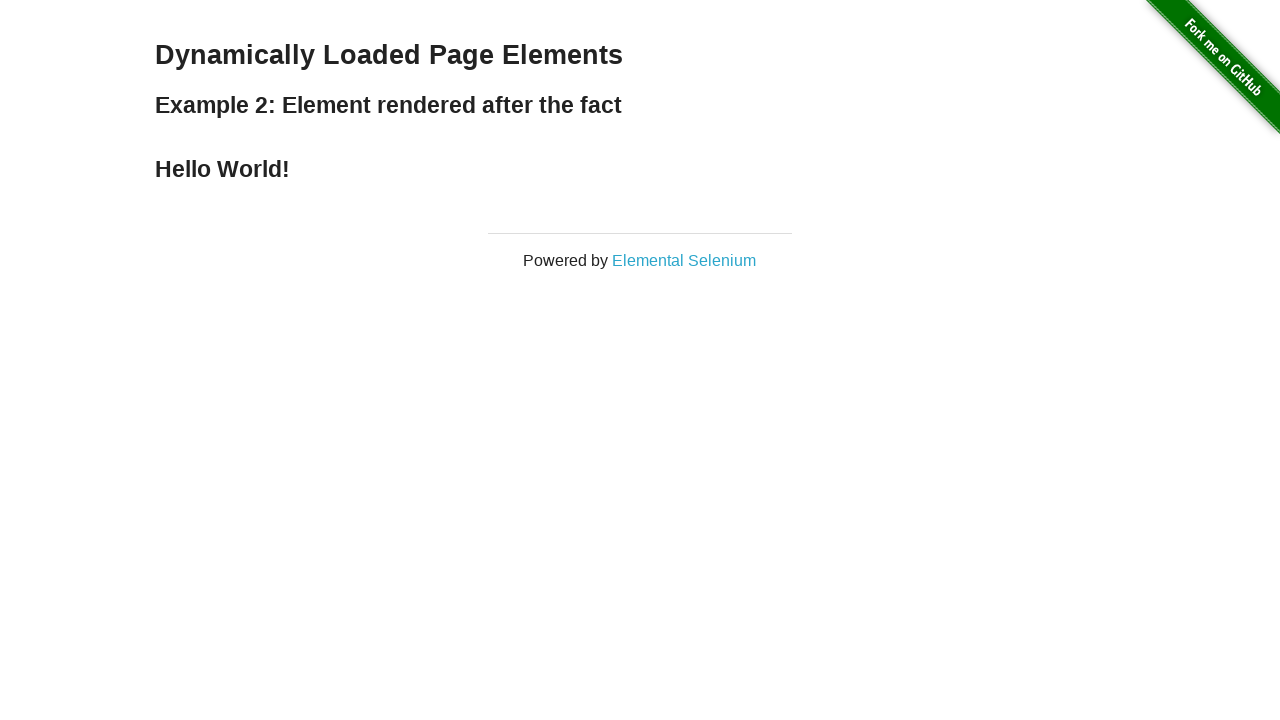

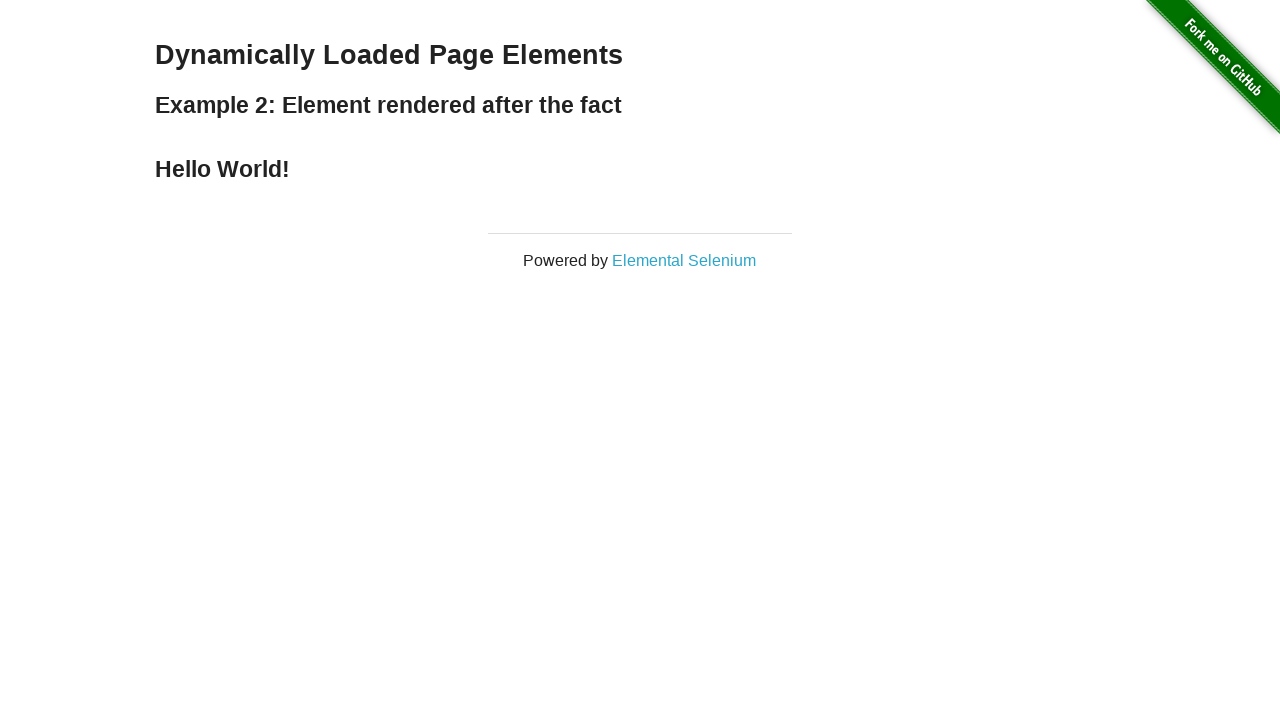